Tests dismissing a prompt dialog without entering any text

Starting URL: https://demoqa.com/alerts

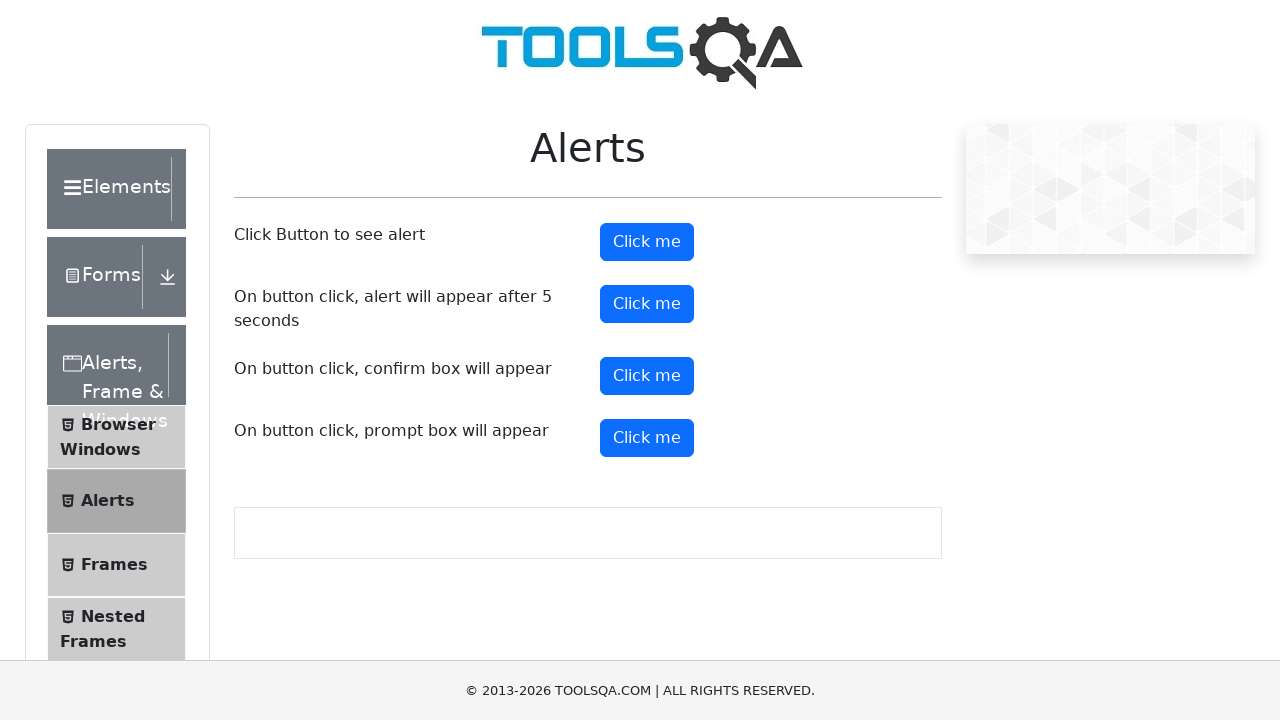

Set up dialog handler to dismiss prompt dialogs
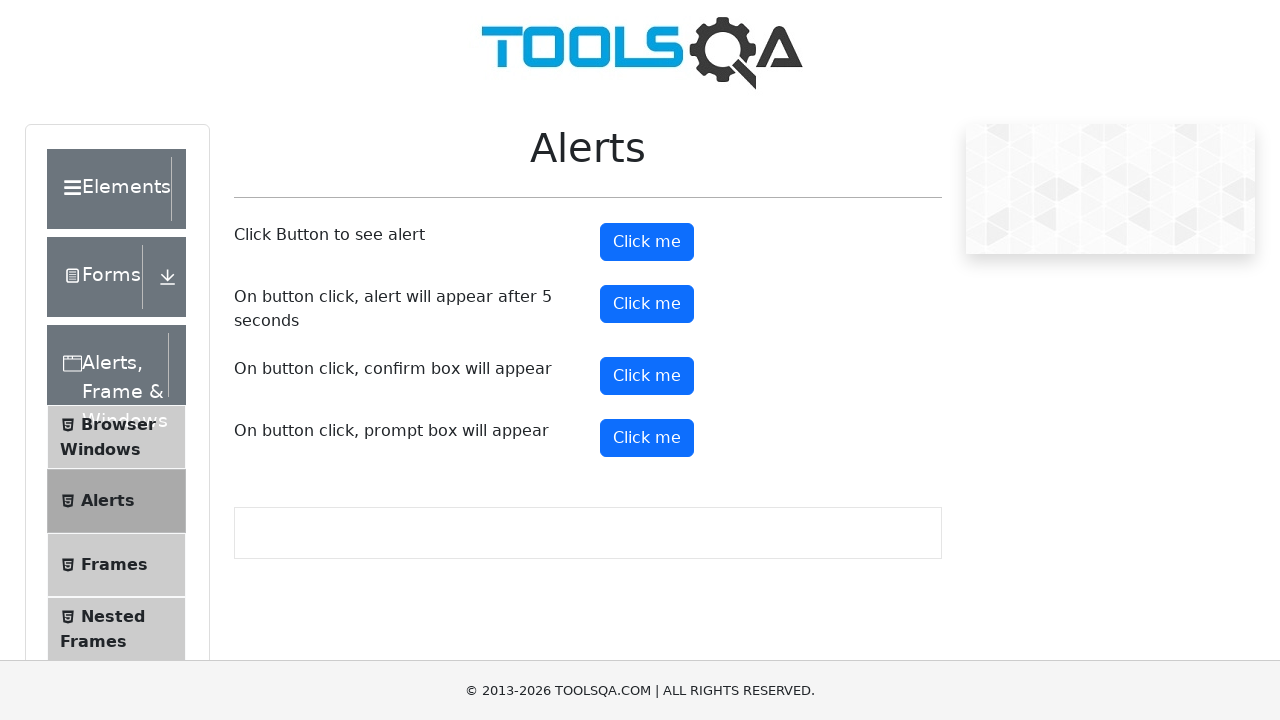

Clicked prompt button to trigger prompt dialog at (647, 438) on xpath=//*[@id='promtButton' and @type='button' and text()='Click me']
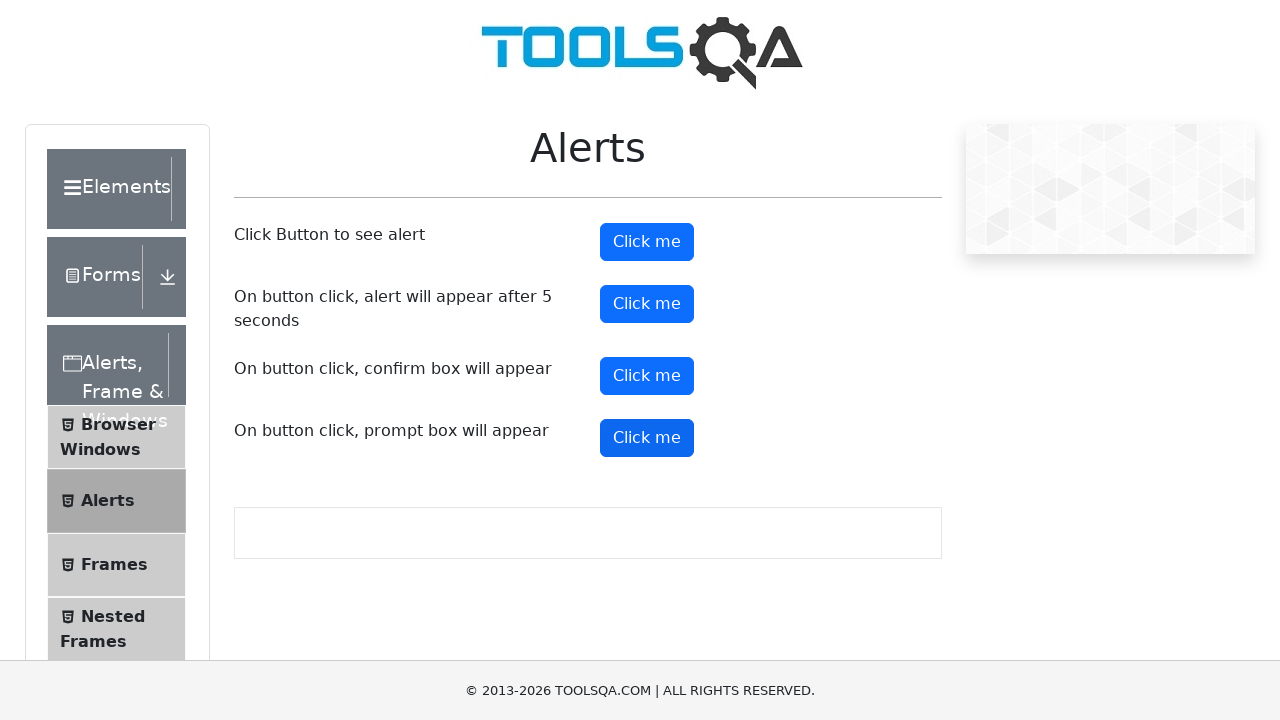

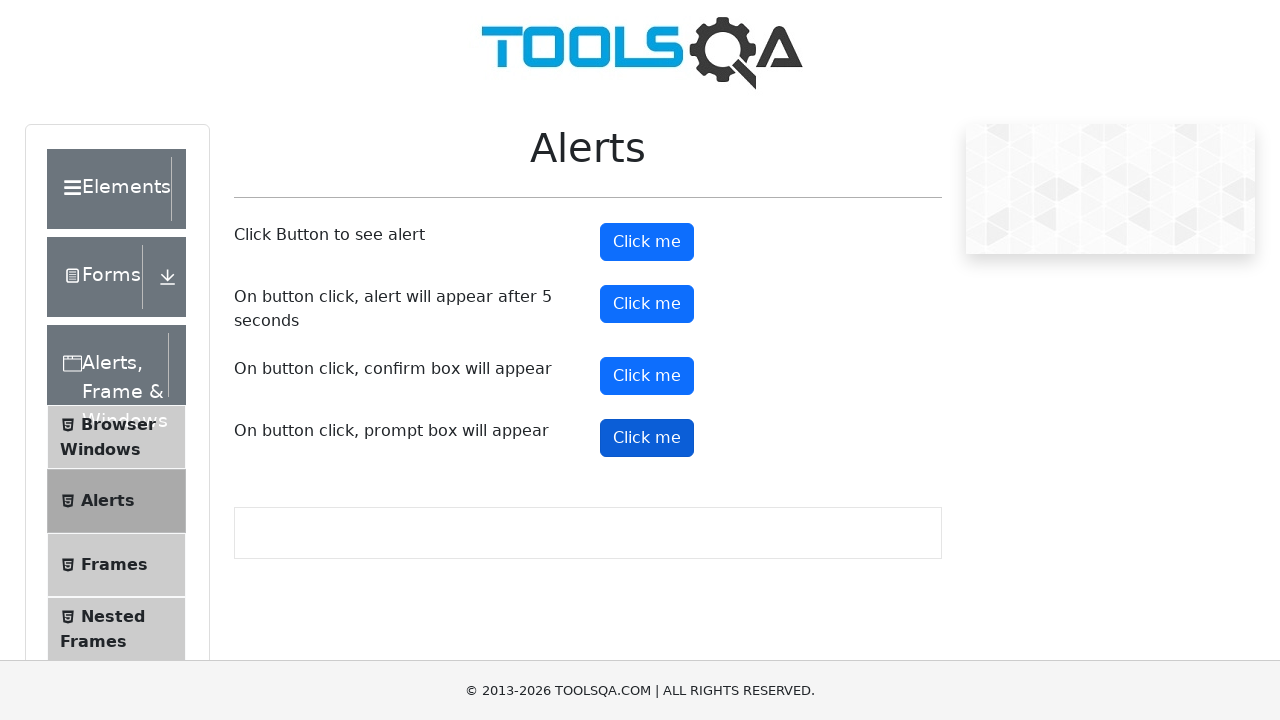